Tests that the toggle-all checkbox state updates correctly when individual items are checked and unchecked

Starting URL: https://demo.playwright.dev/todomvc

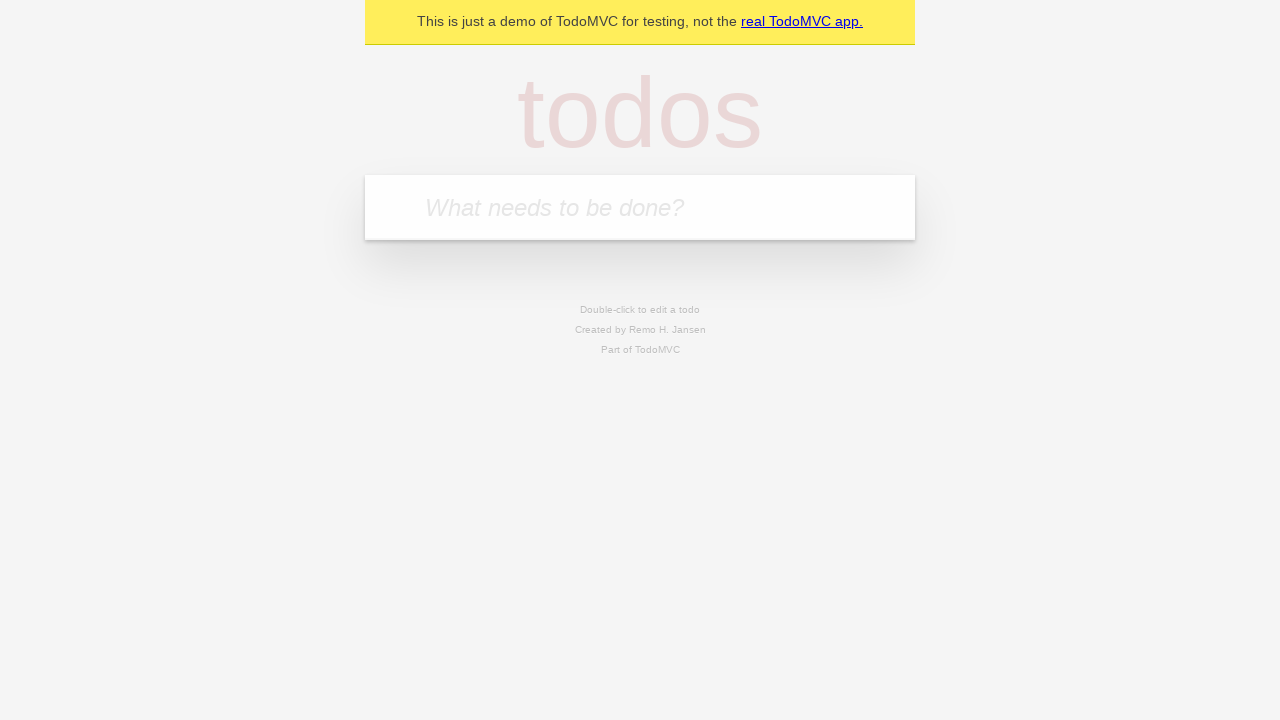

Filled todo input with 'buy some cheese' on internal:attr=[placeholder="What needs to be done?"i]
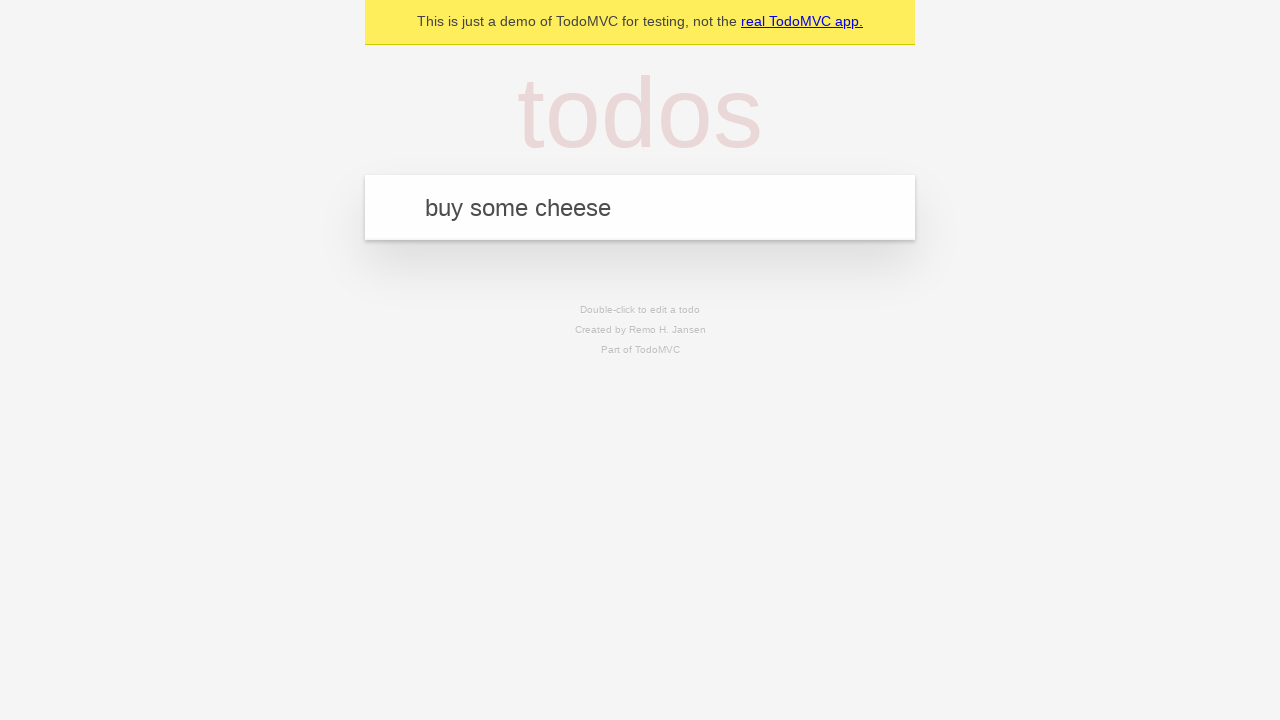

Pressed Enter to create first todo on internal:attr=[placeholder="What needs to be done?"i]
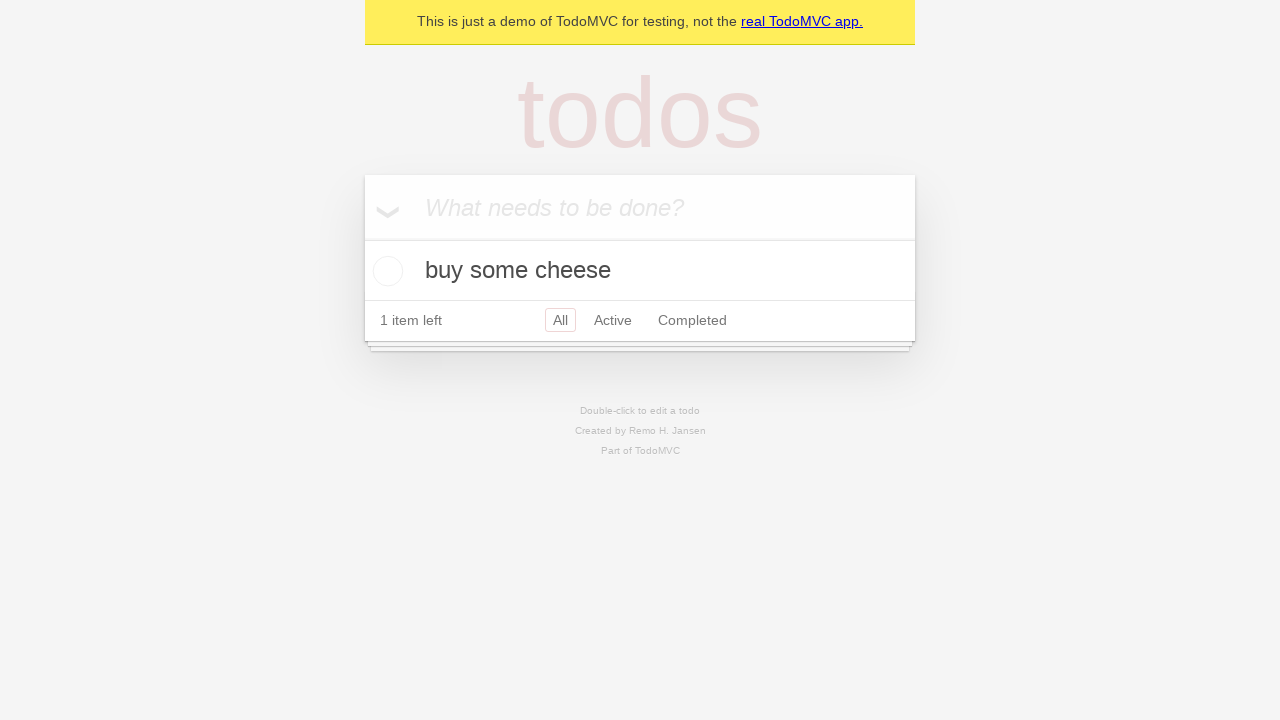

Filled todo input with 'feed the cat' on internal:attr=[placeholder="What needs to be done?"i]
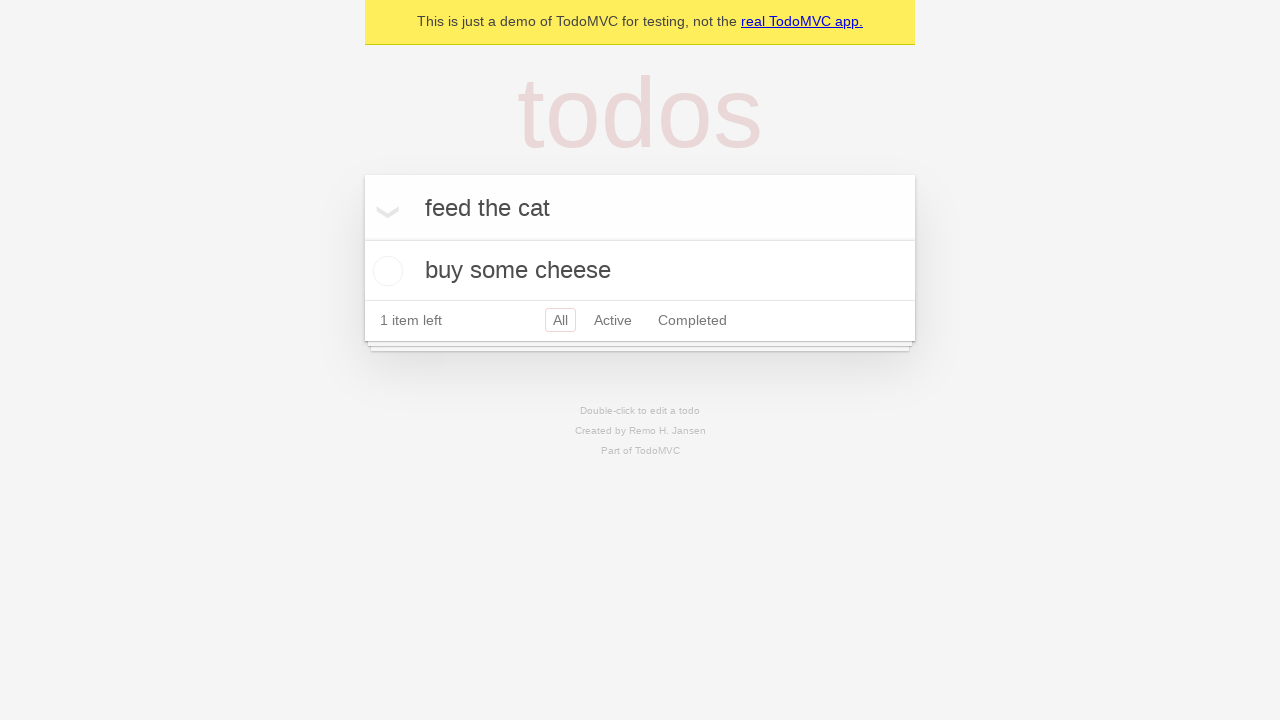

Pressed Enter to create second todo on internal:attr=[placeholder="What needs to be done?"i]
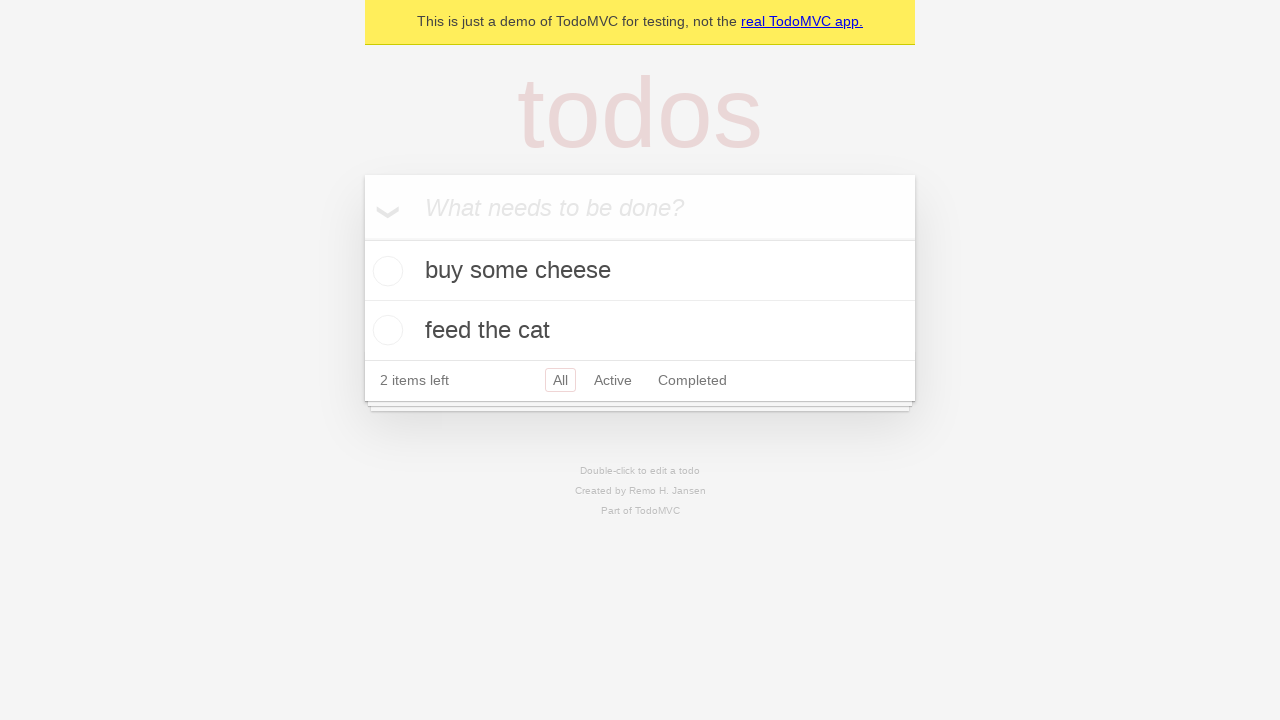

Filled todo input with 'book a doctors appointment' on internal:attr=[placeholder="What needs to be done?"i]
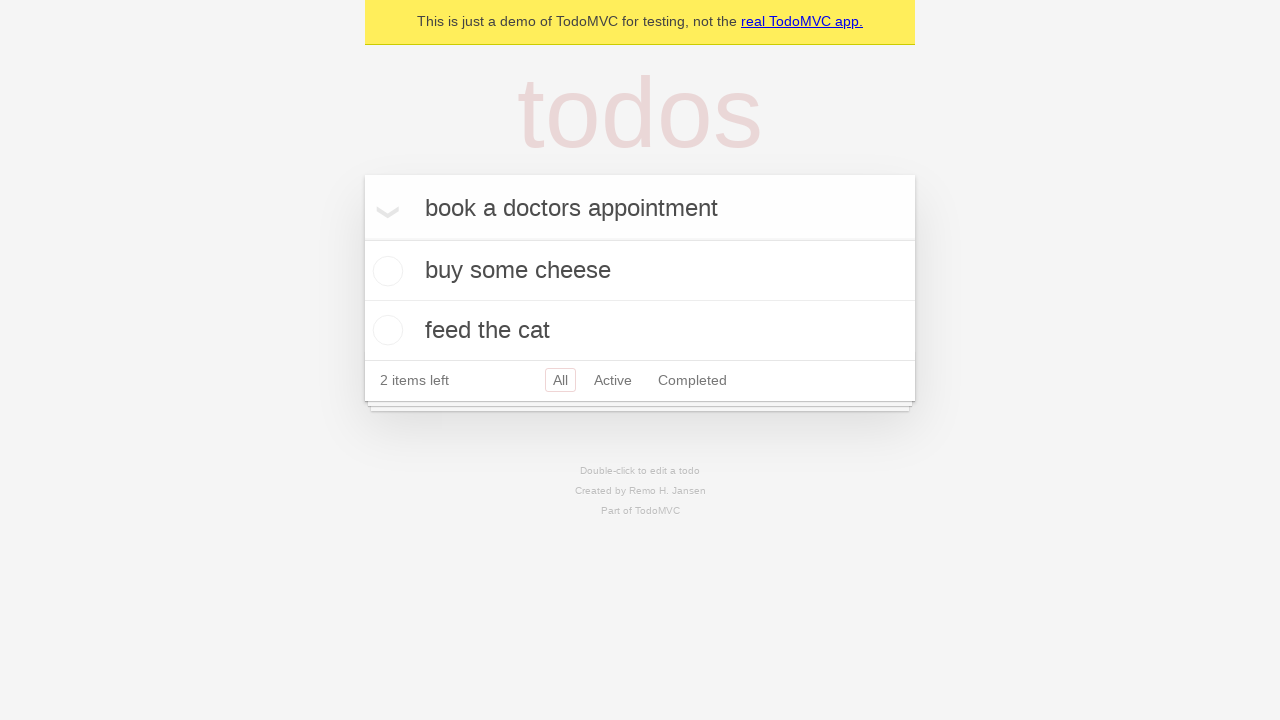

Pressed Enter to create third todo on internal:attr=[placeholder="What needs to be done?"i]
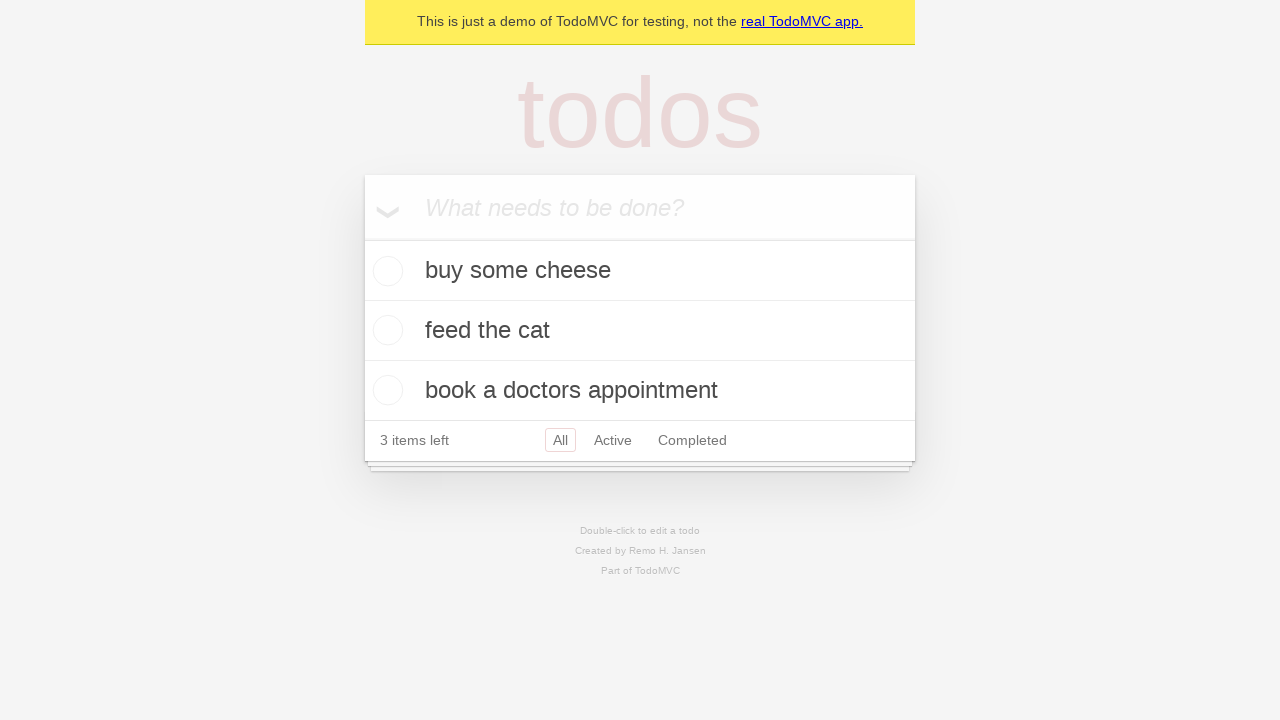

Checked the toggle-all checkbox to mark all items as complete at (362, 238) on internal:label="Mark all as complete"i
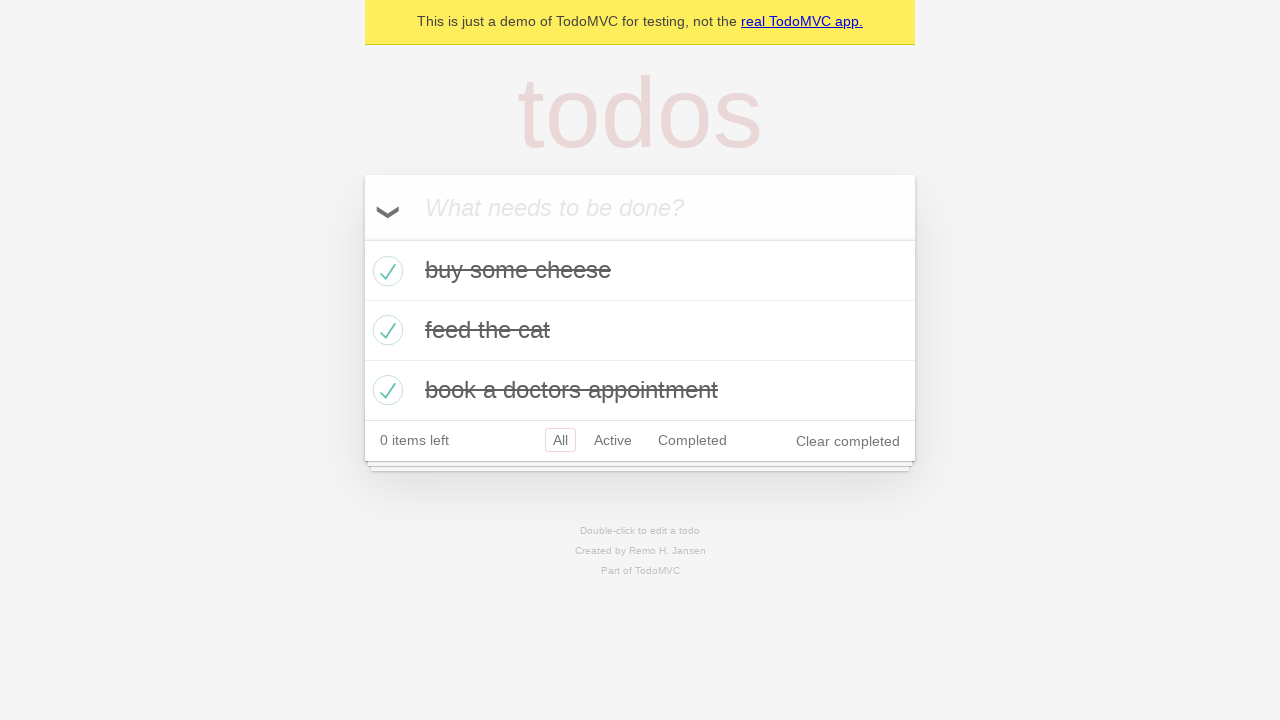

Unchecked the first todo item at (385, 271) on internal:testid=[data-testid="todo-item"s] >> nth=0 >> internal:role=checkbox
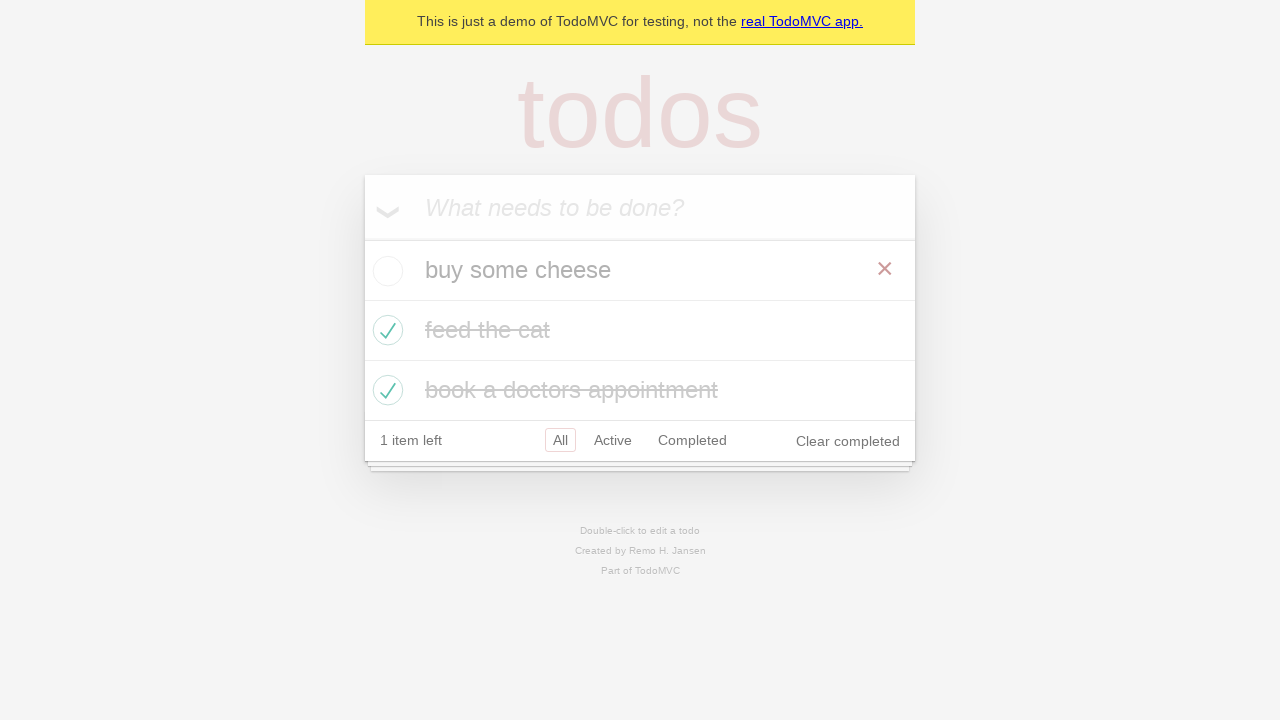

Checked the first todo item again at (385, 271) on internal:testid=[data-testid="todo-item"s] >> nth=0 >> internal:role=checkbox
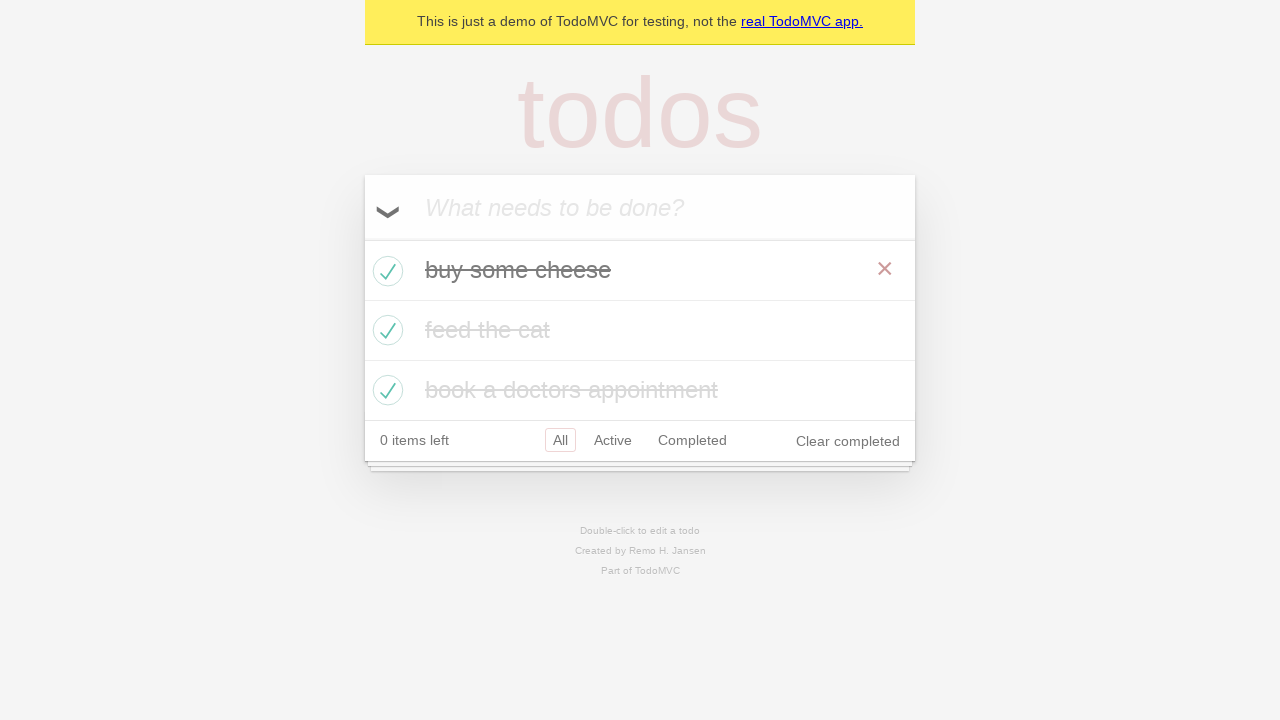

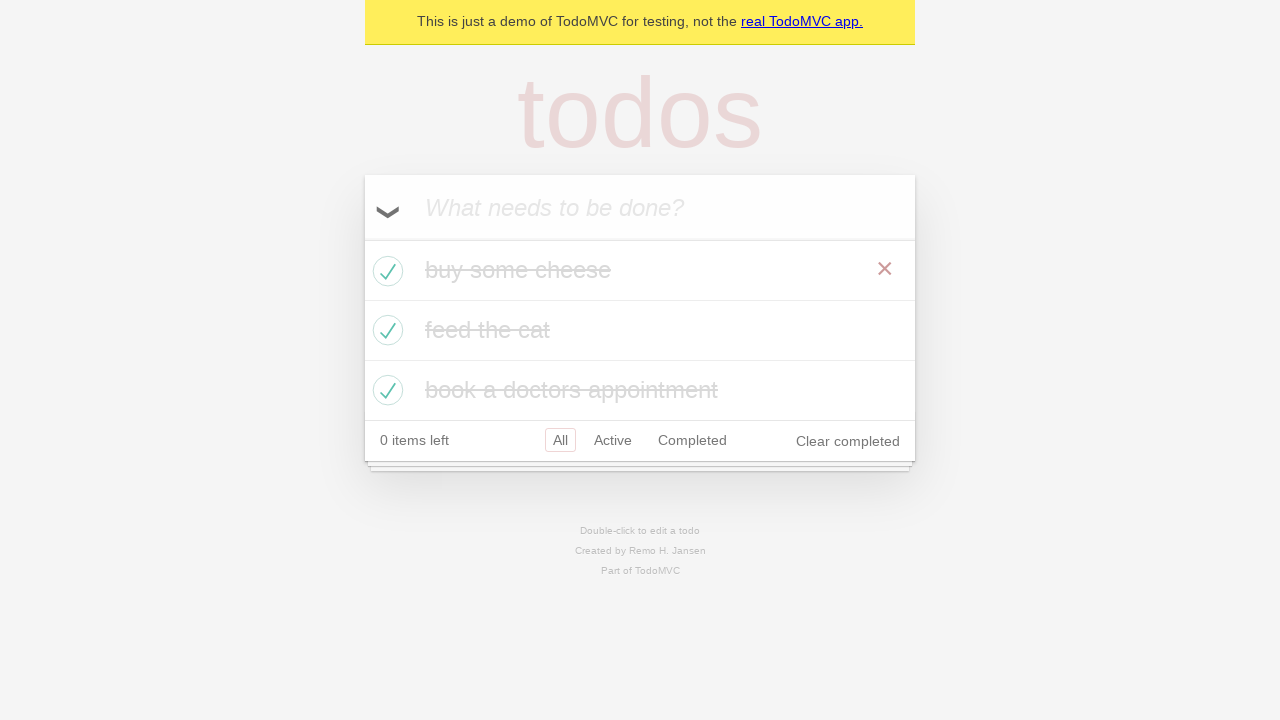